Validates that the Automation Exercise website logo is displayed in the top-left corner of the page

Starting URL: https://automationexercise.com/

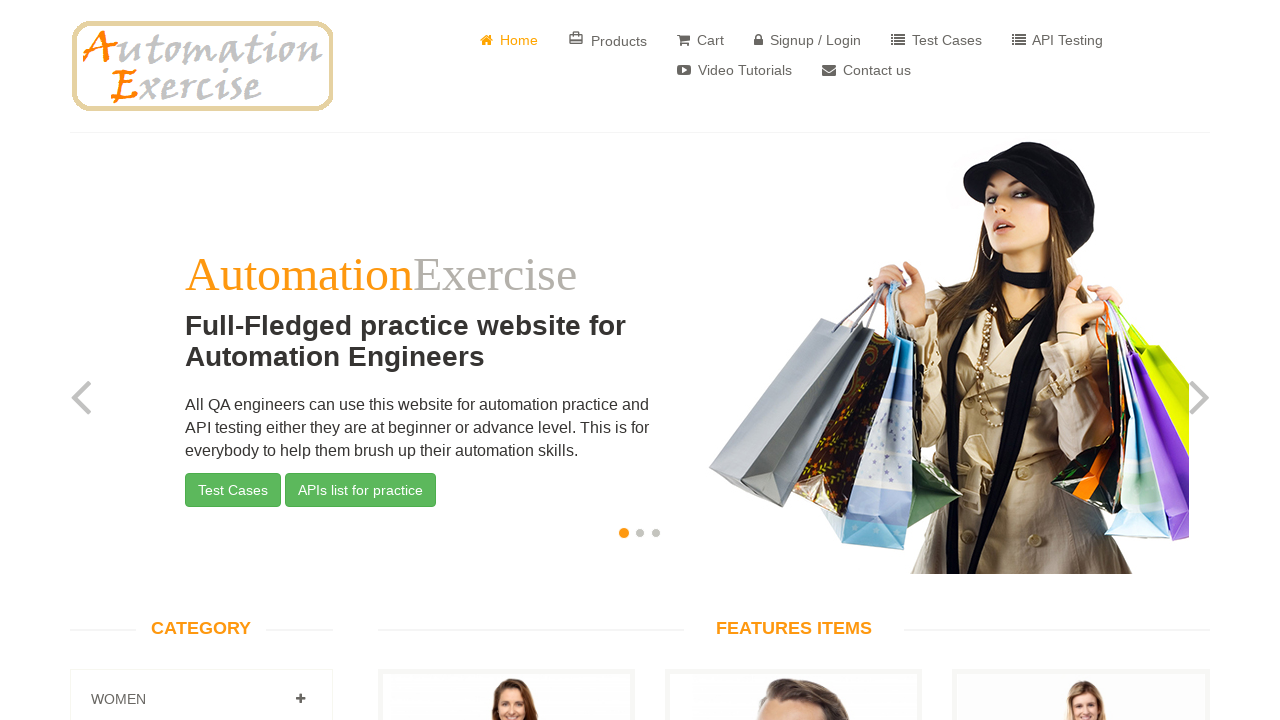

Logo element located and waited for visibility using primary selector
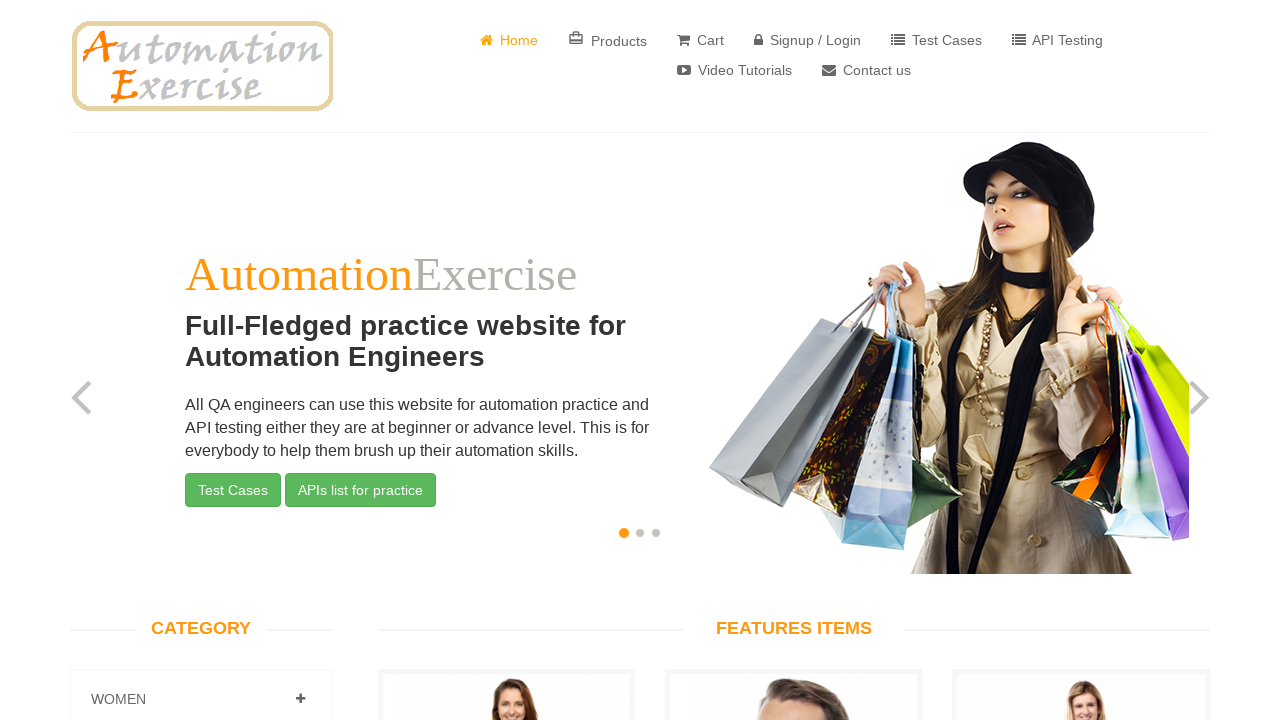

Logo element verified as visible using alternative XPath selector
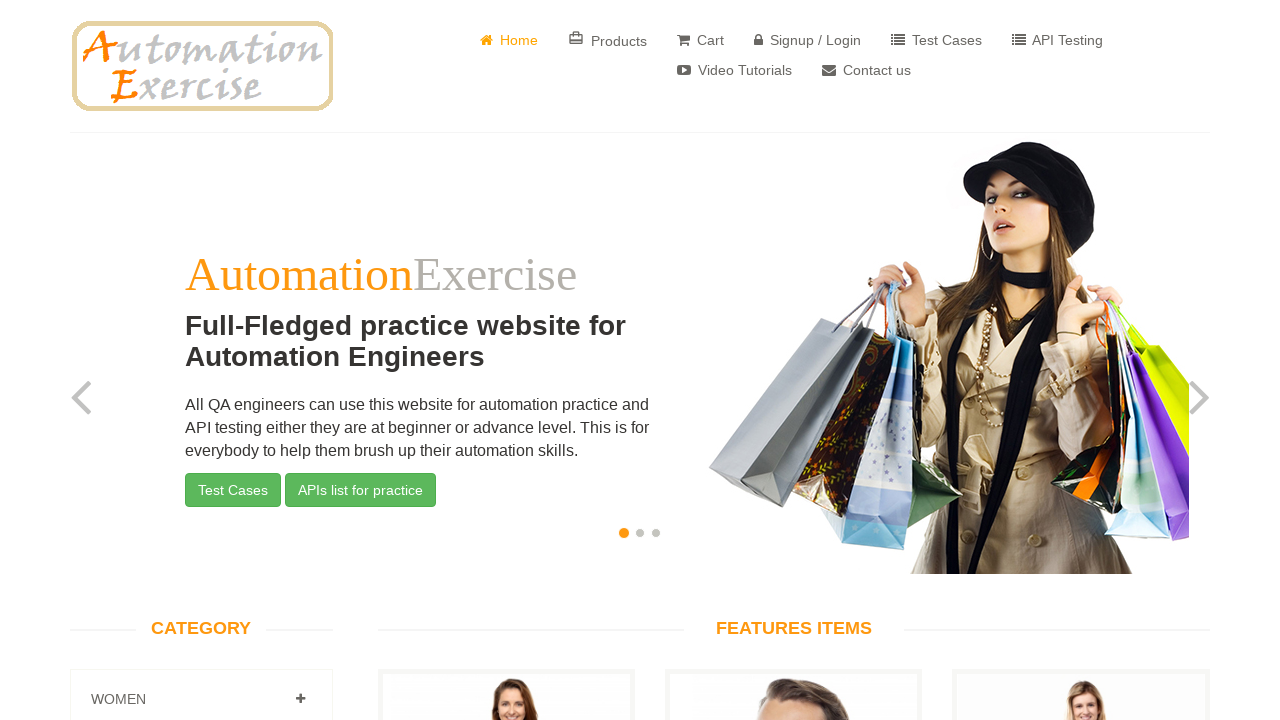

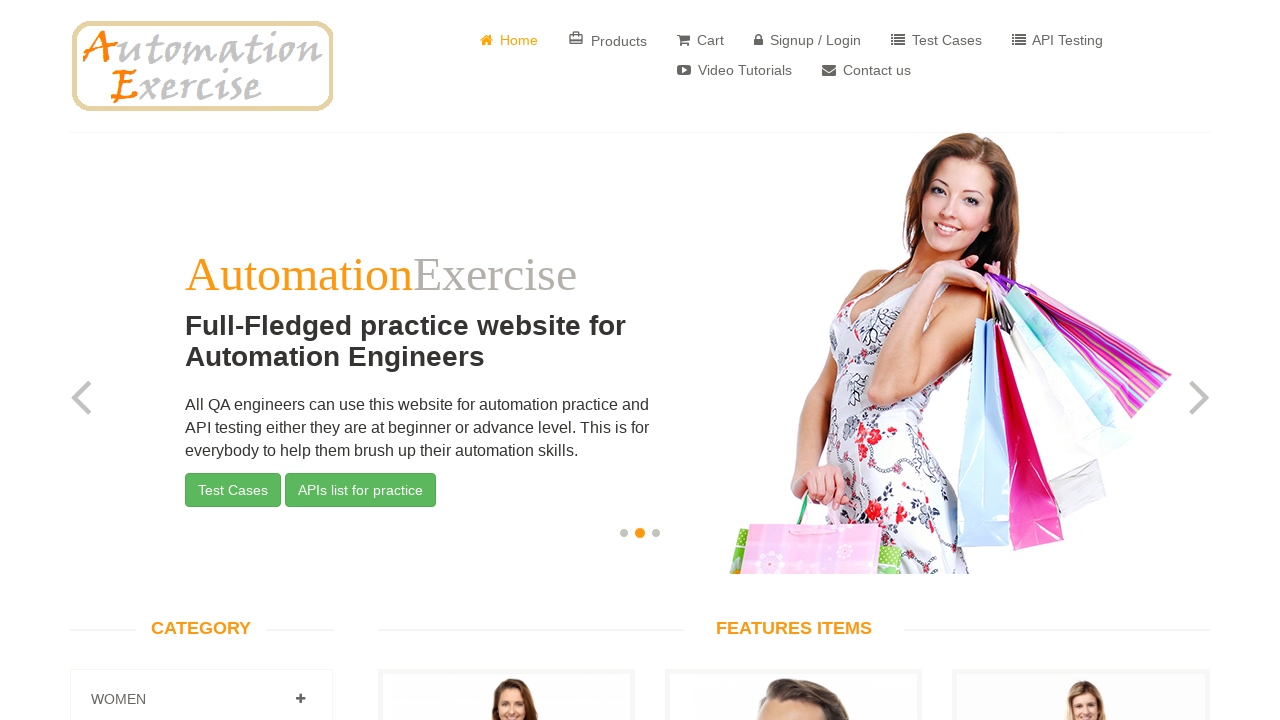